Tests the alert button functionality by clicking it and accepting the JavaScript alert dialog that appears

Starting URL: https://demoqa.com/alerts

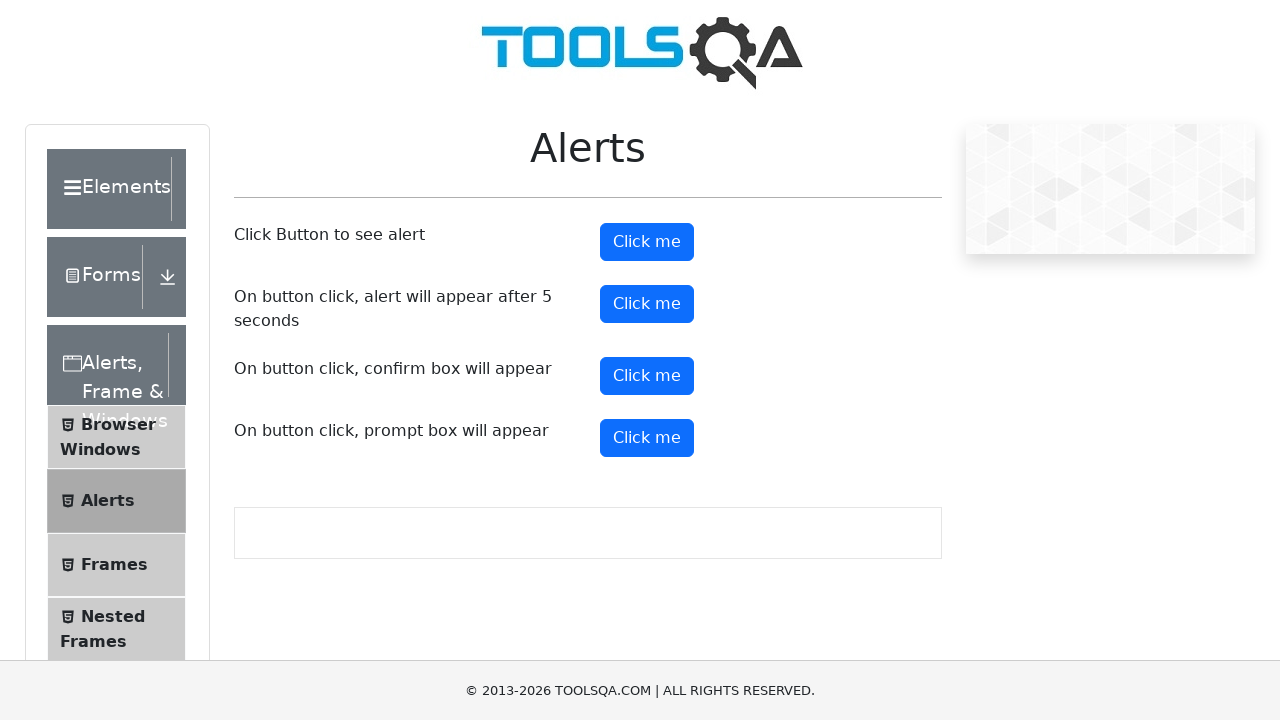

Clicked the alert button at (647, 242) on #alertButton
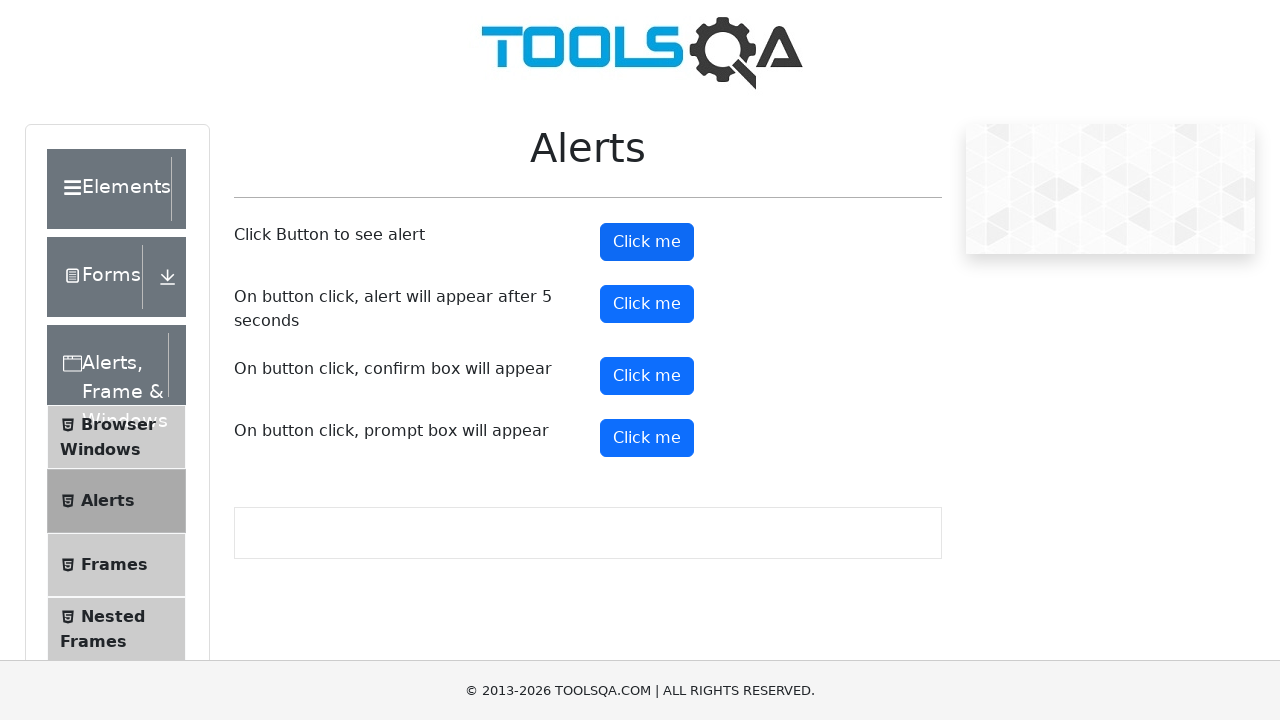

Set up dialog handler to accept JavaScript alert
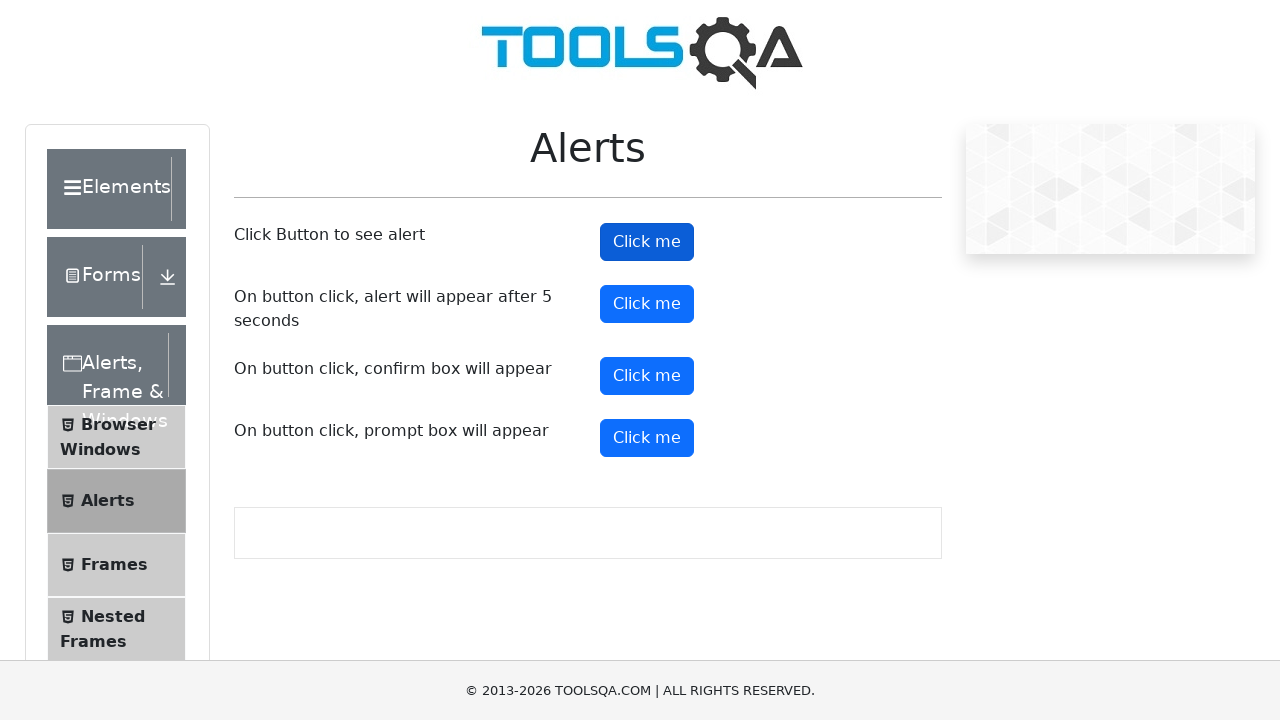

Waited for alert to be processed
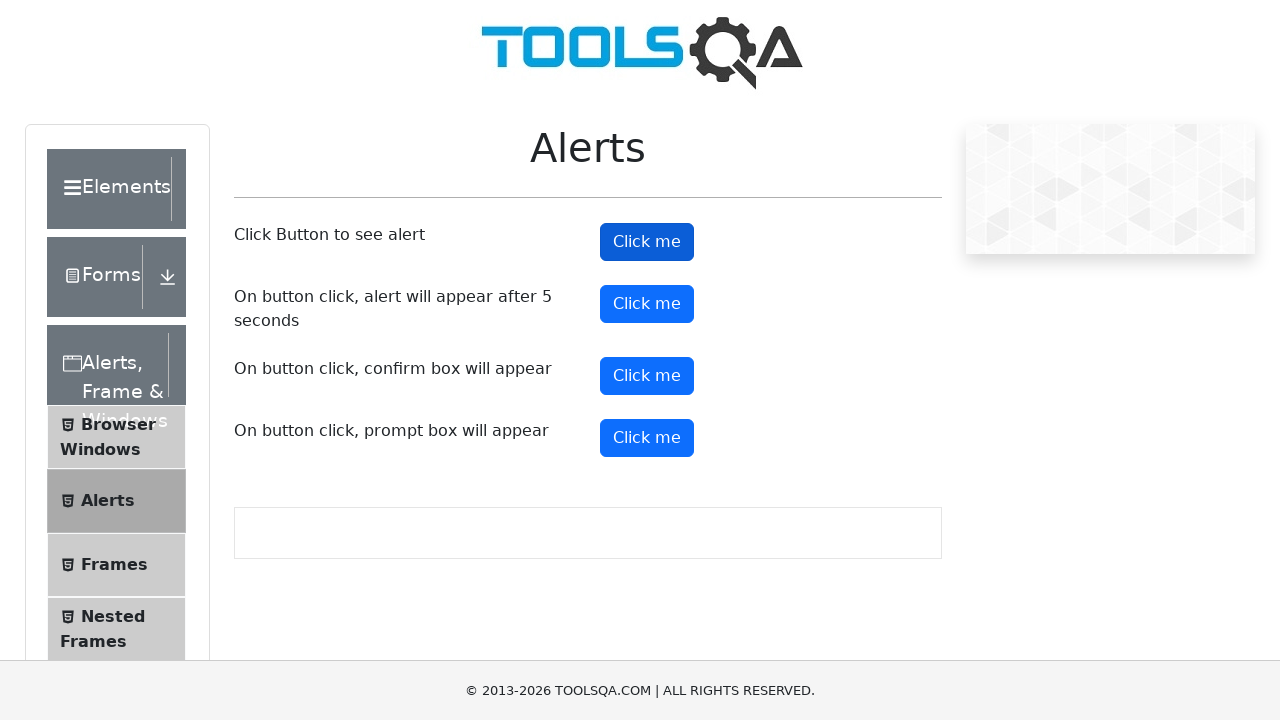

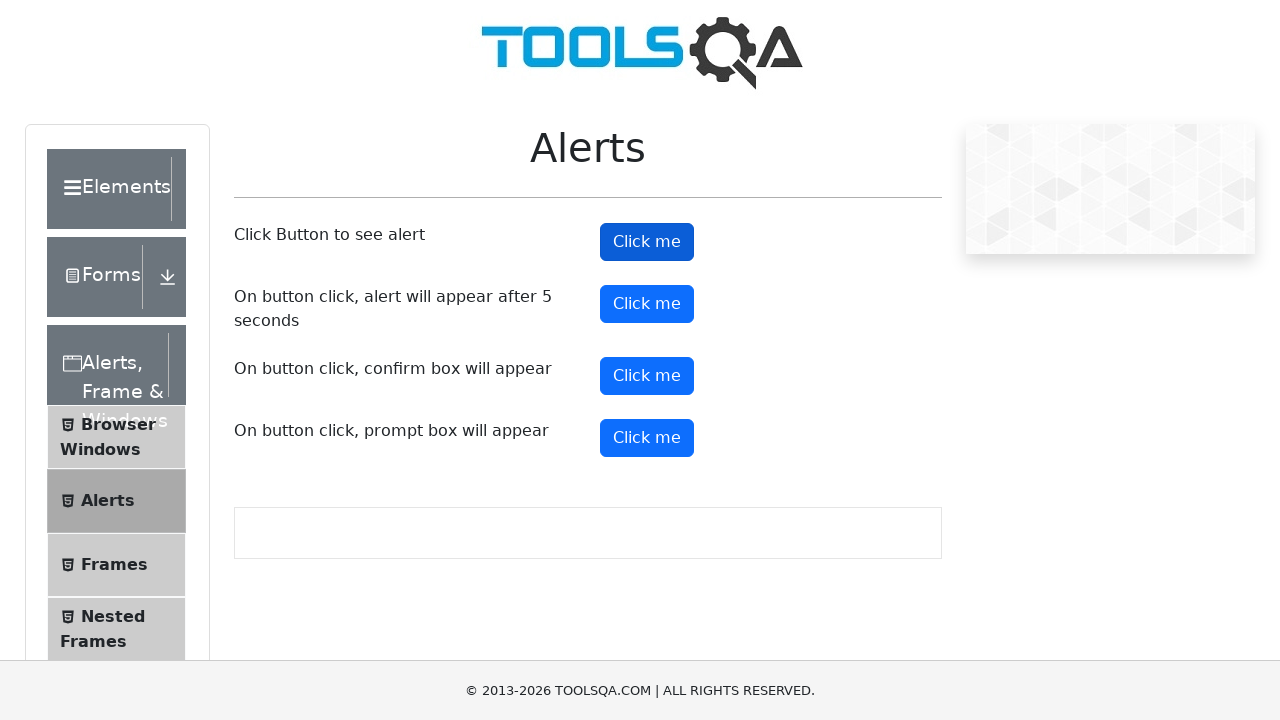